Tests e-commerce functionality by adding multiple items to cart, proceeding to checkout, and applying a promo code

Starting URL: https://rahulshettyacademy.com/seleniumPractise/#/

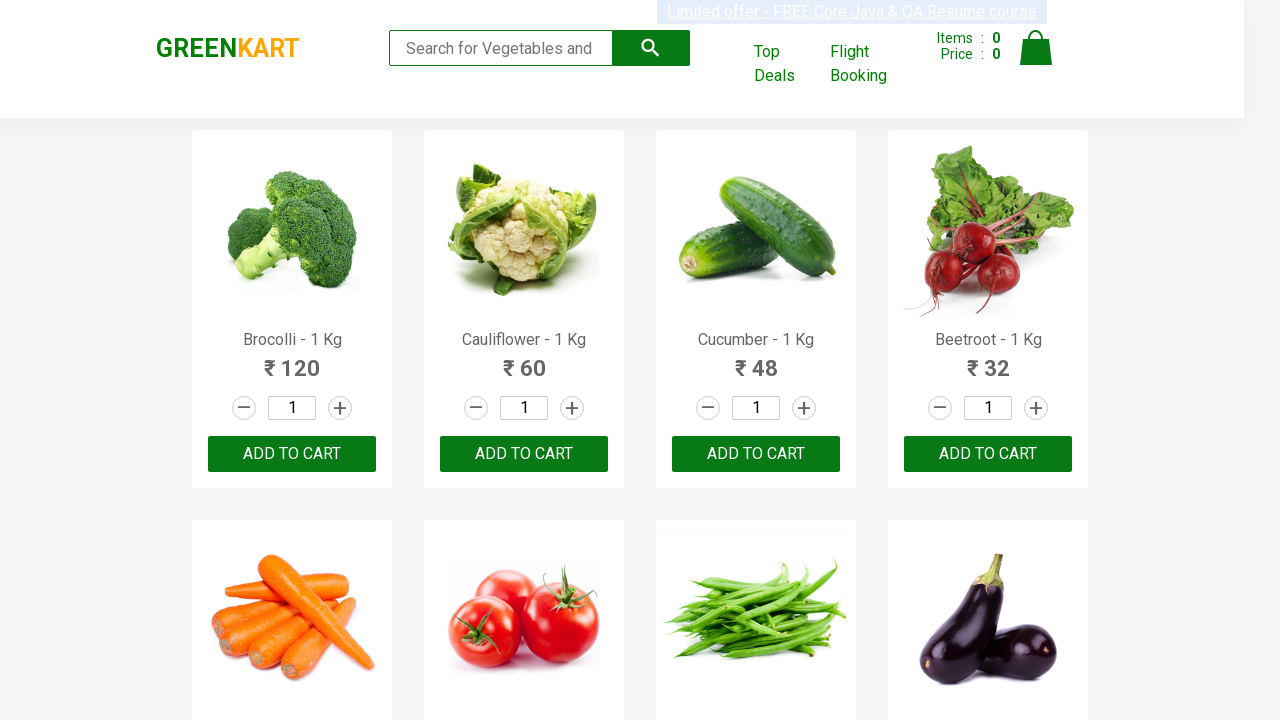

Retrieved all product names from the page
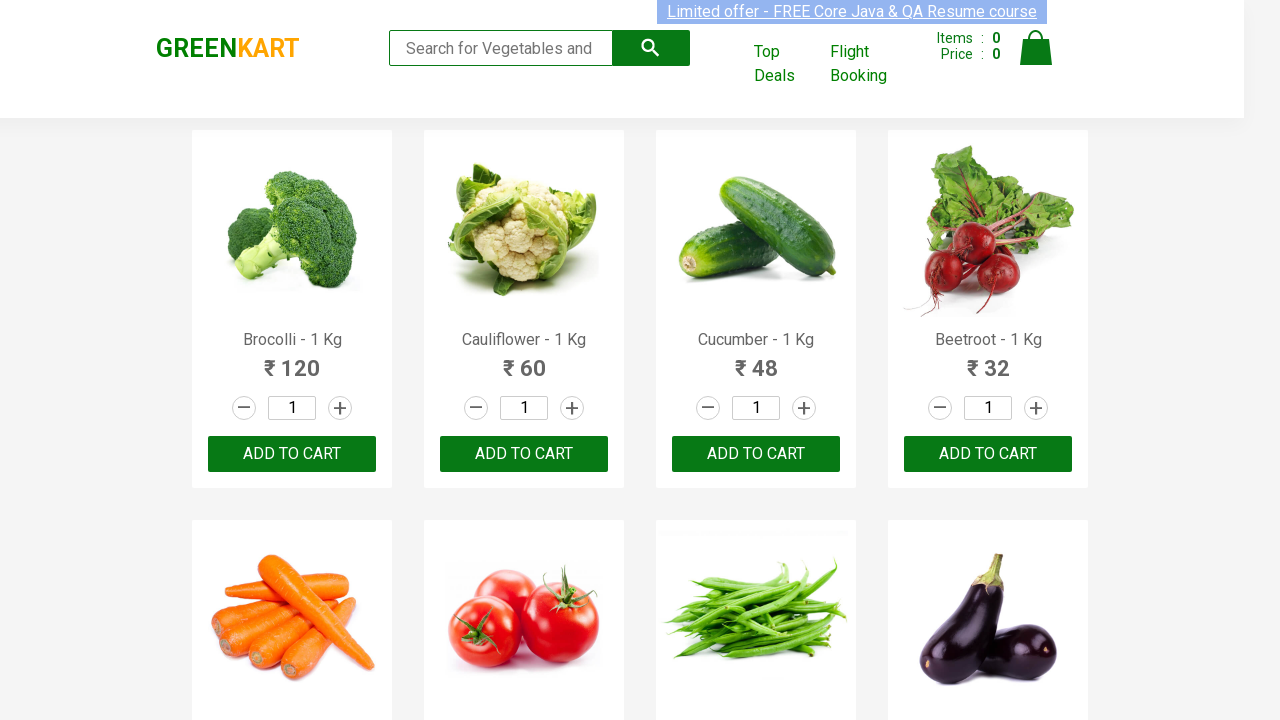

Added 'Brocolli' to cart at (292, 454) on xpath=//*[text()='ADD TO CART'] >> nth=0
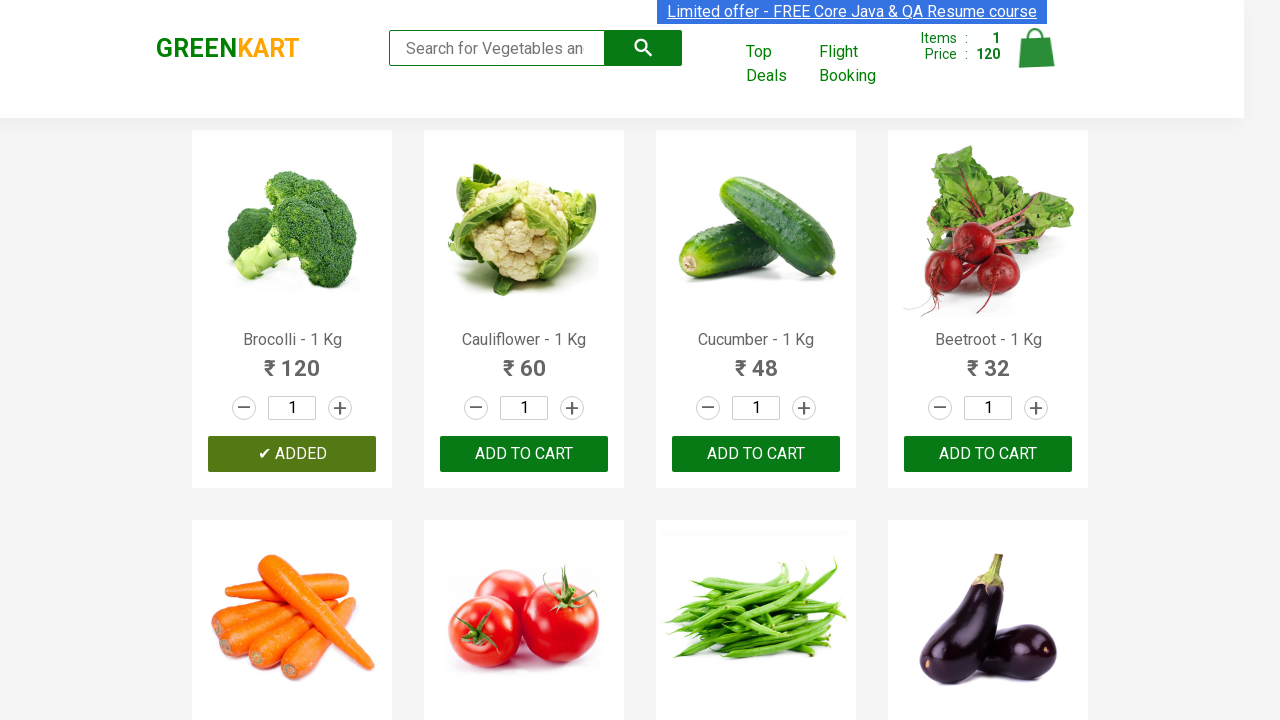

Waited 1 second after adding 'Brocolli' to cart
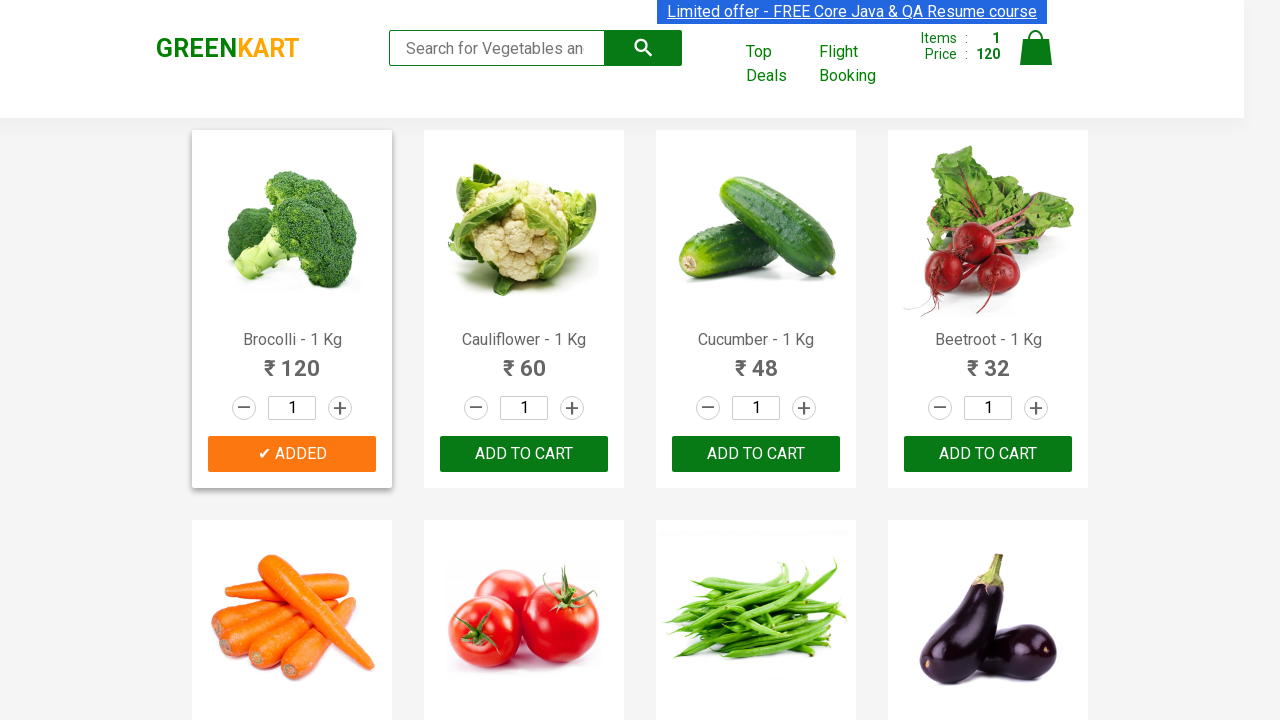

Added 'Cucumber' to cart at (988, 454) on xpath=//*[text()='ADD TO CART'] >> nth=2
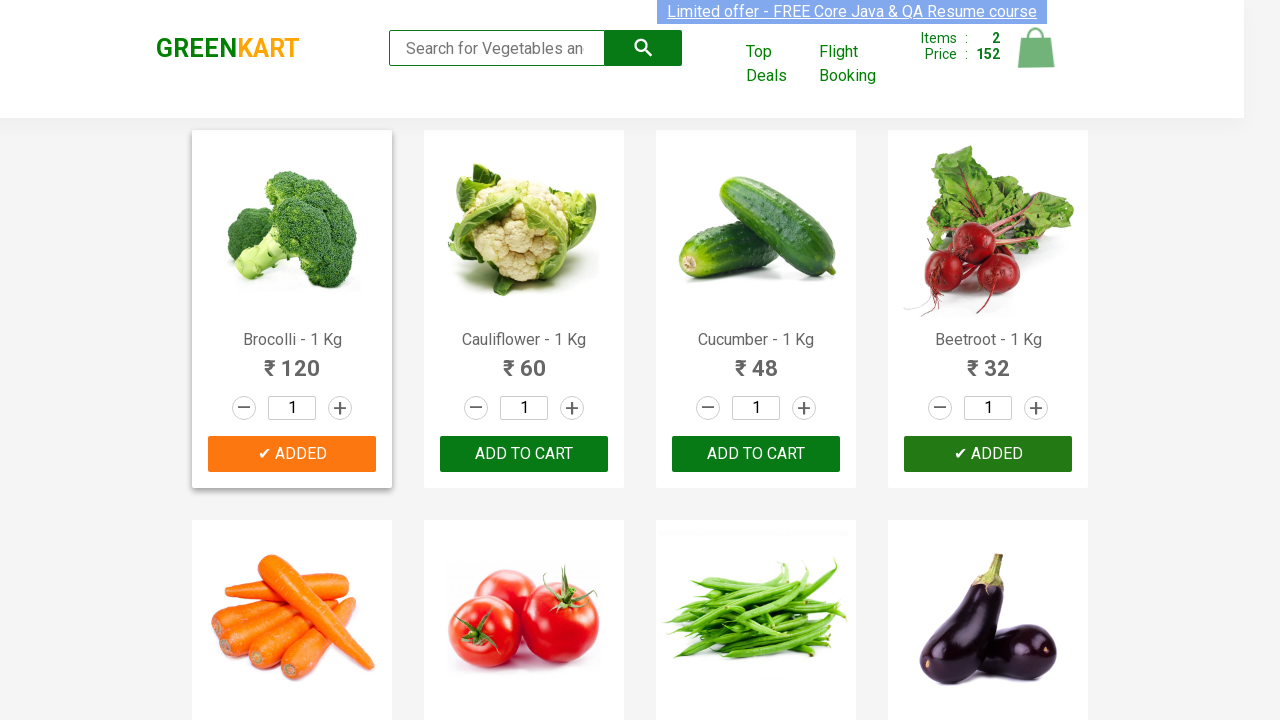

Waited 1 second after adding 'Cucumber' to cart
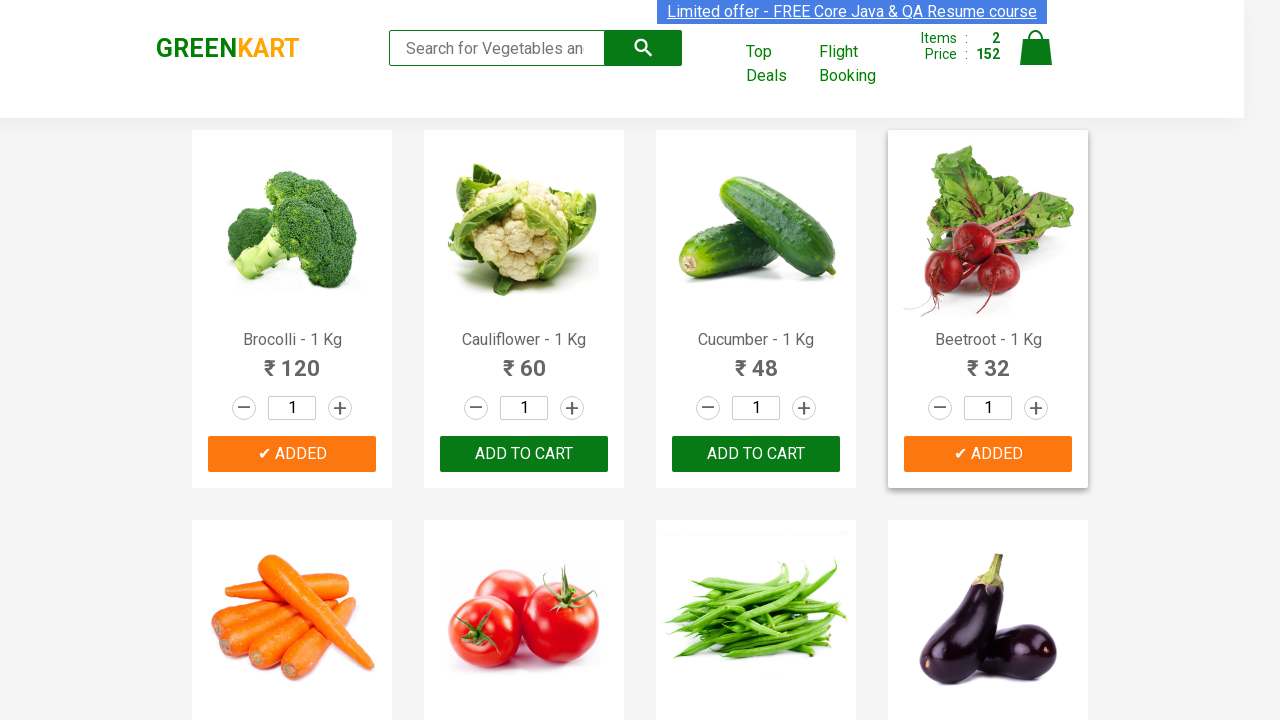

Added 'Beetroot' to cart at (524, 360) on xpath=//*[text()='ADD TO CART'] >> nth=3
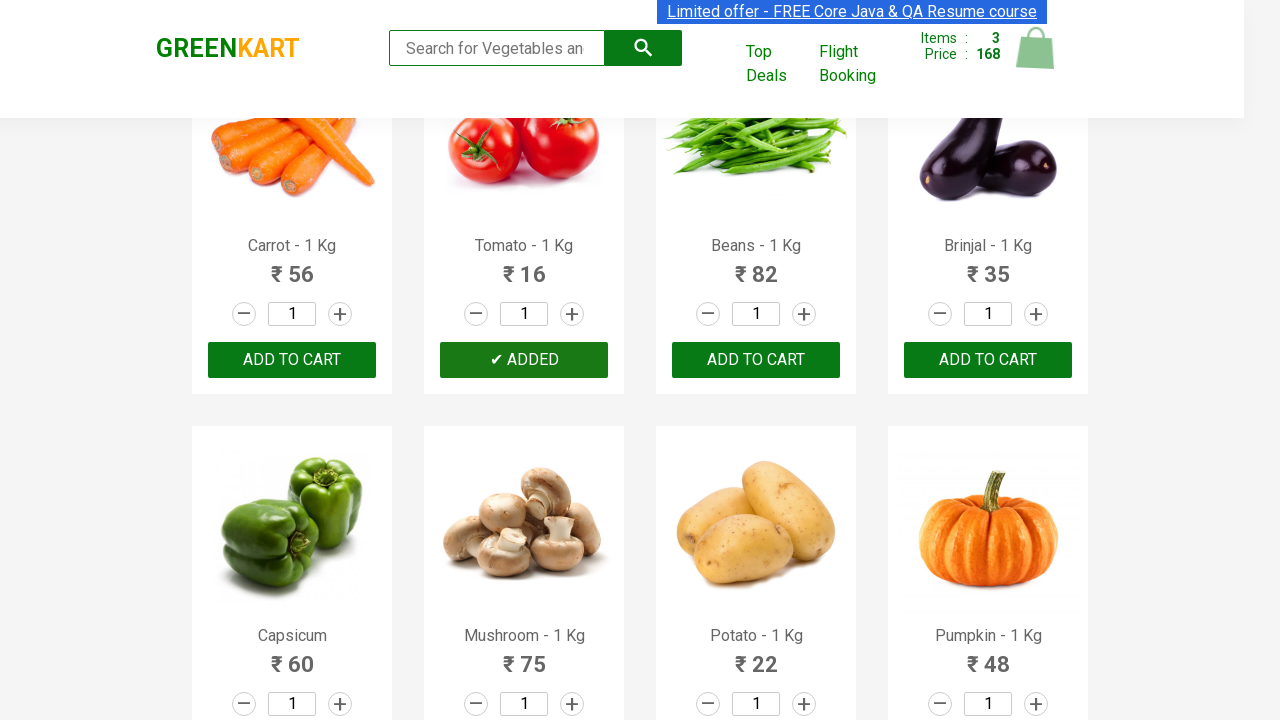

Waited 1 second after adding 'Beetroot' to cart
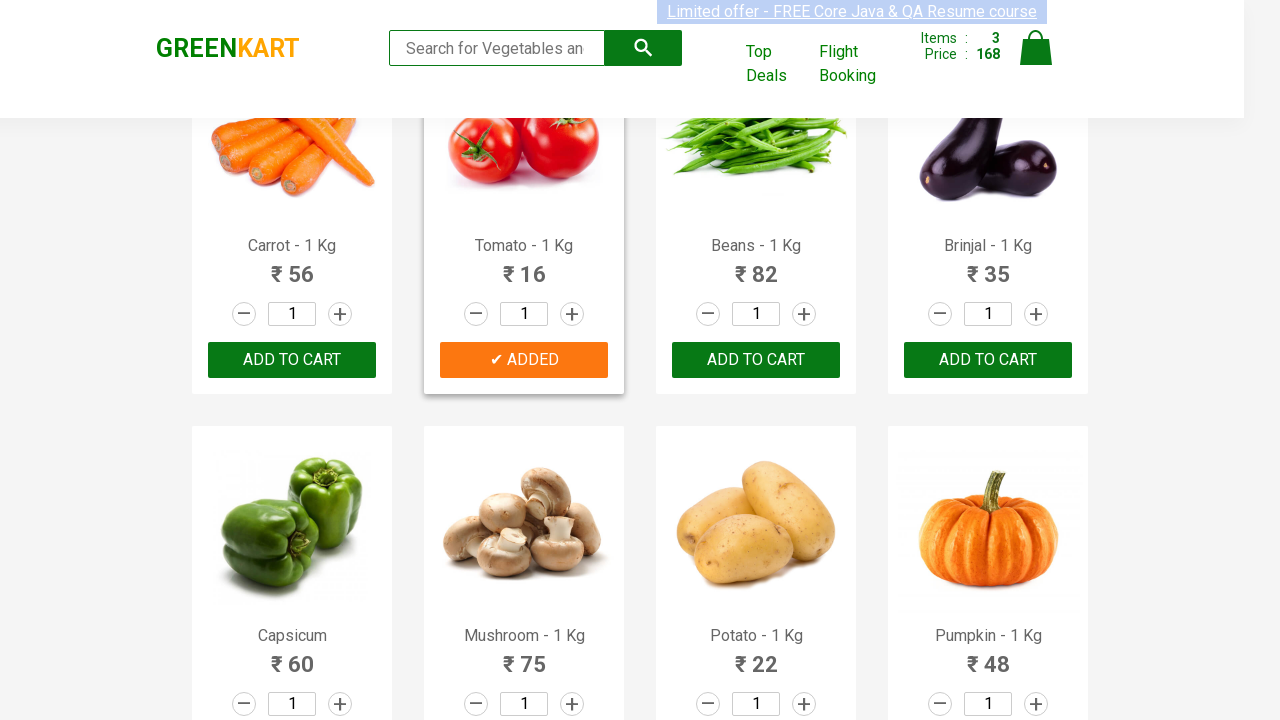

Clicked on cart icon to view cart at (1036, 48) on img[alt='Cart']
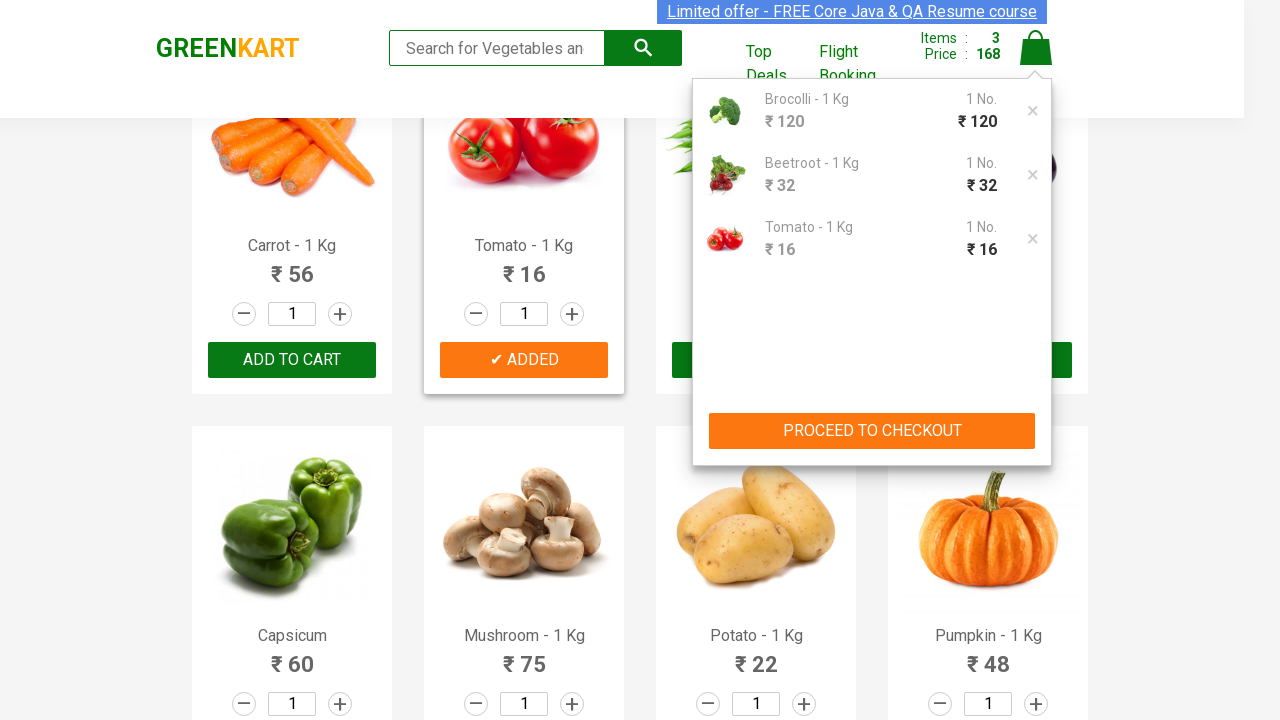

Clicked 'PROCEED TO CHECKOUT' button at (872, 431) on xpath=//*[text()='PROCEED TO CHECKOUT']
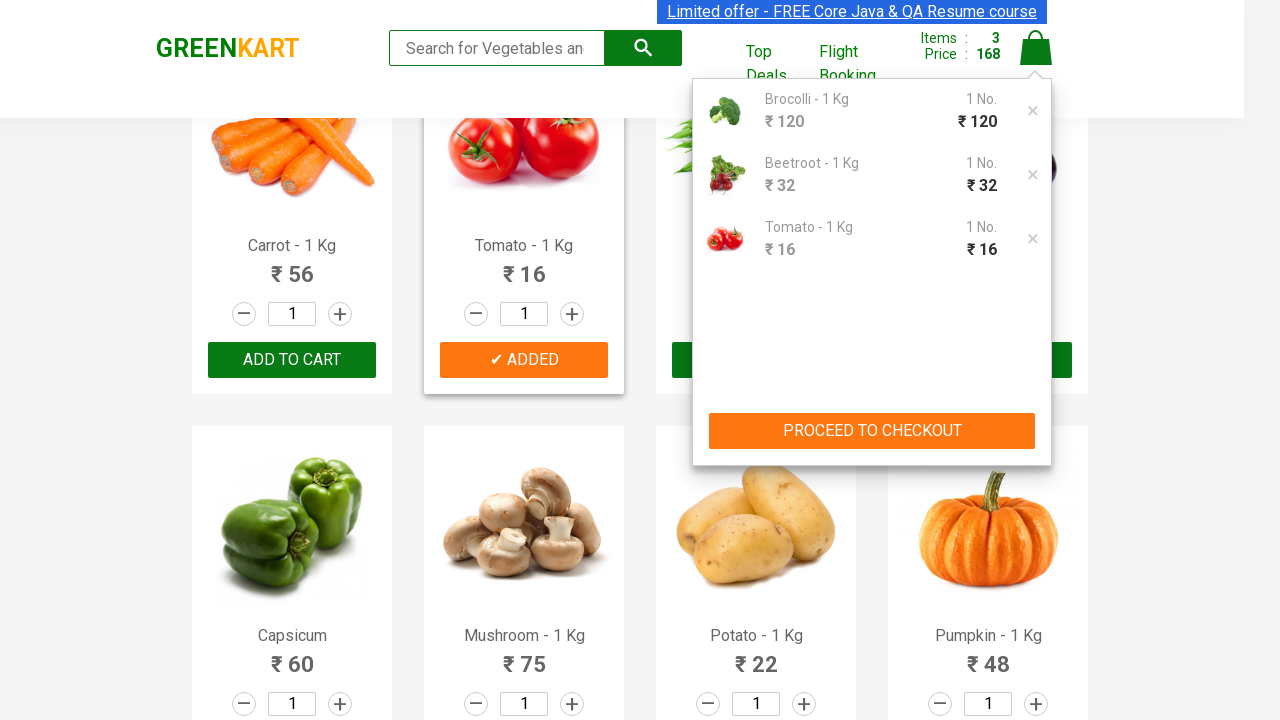

Promo code field loaded
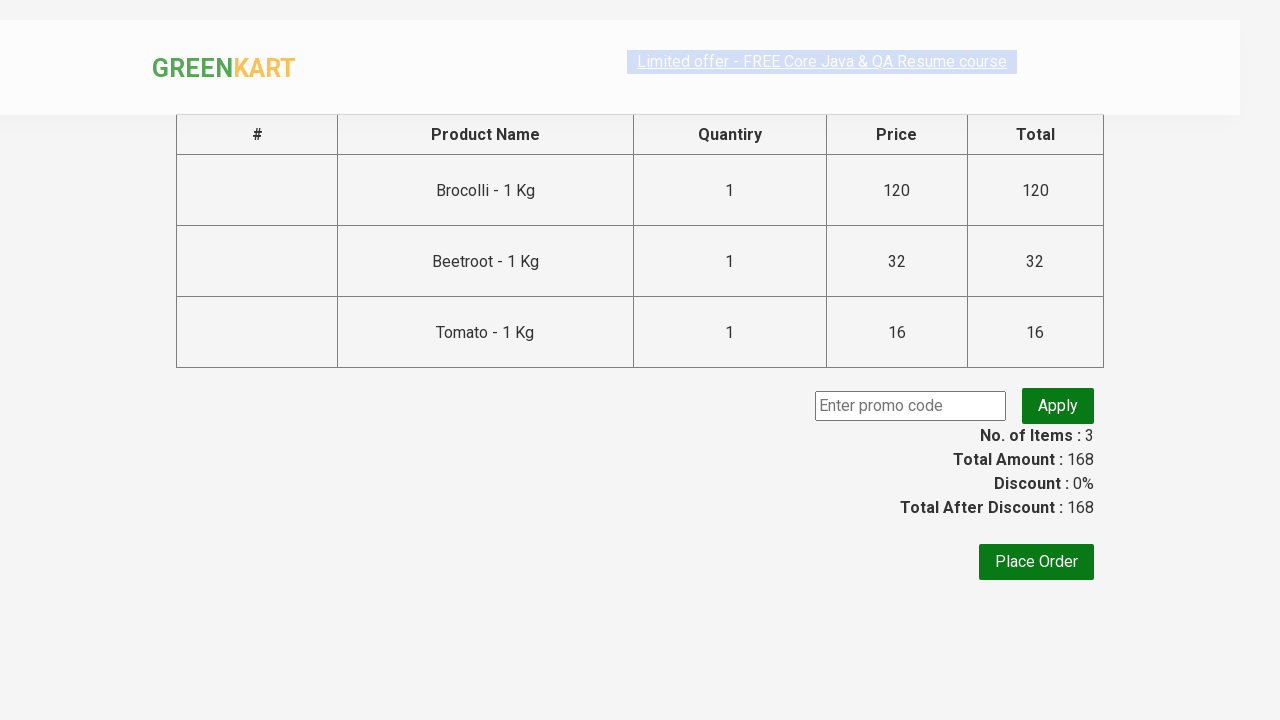

Entered promo code 'rahulshettyacademy' on .promoCode
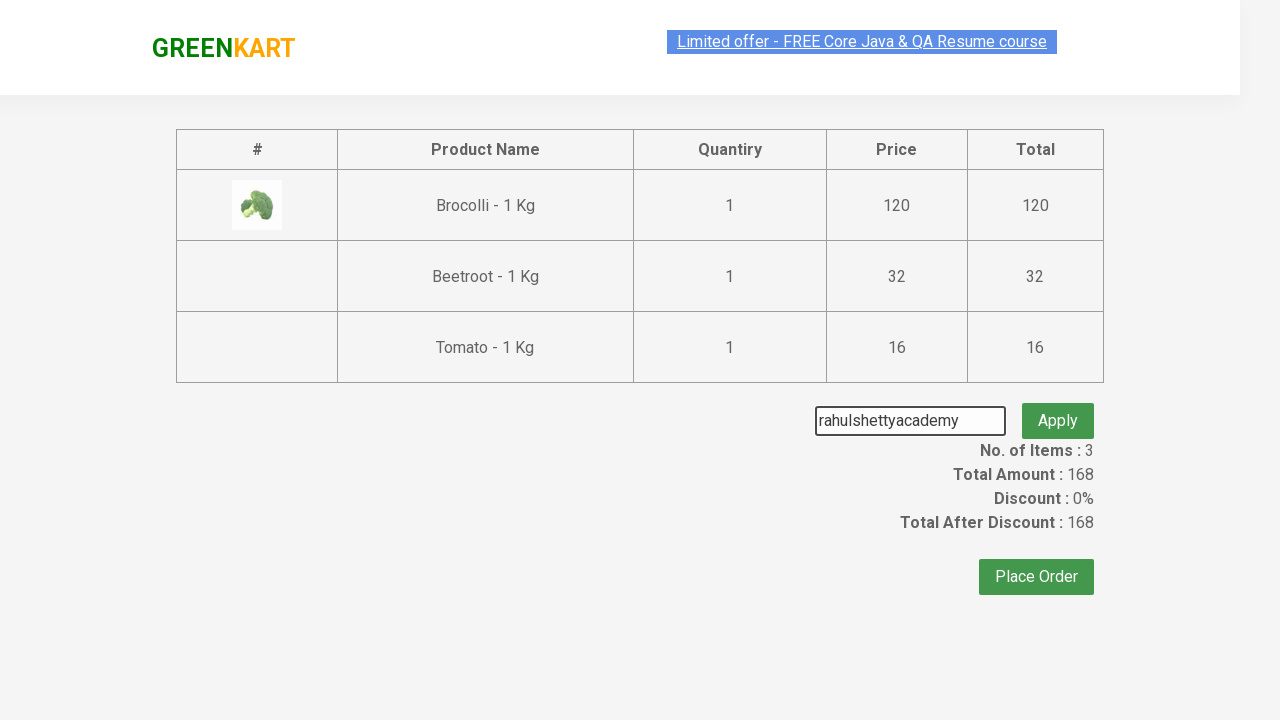

Clicked button to apply promo code at (1058, 406) on .promoBtn
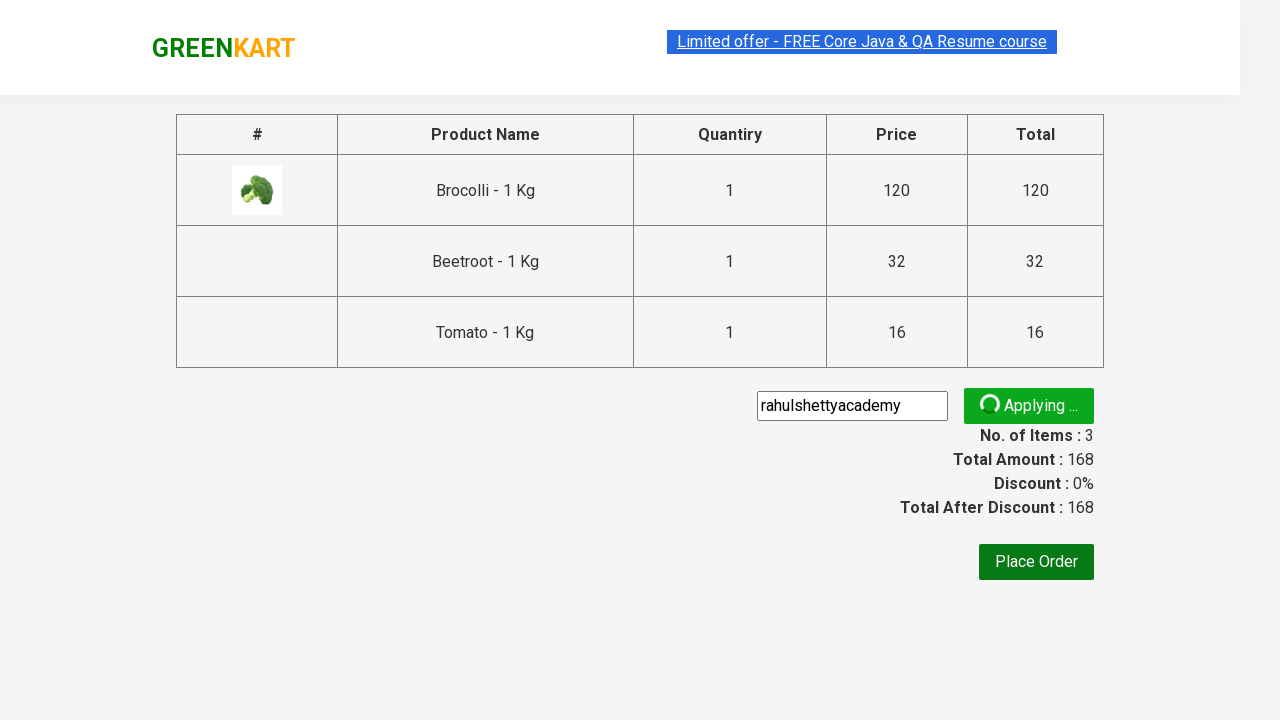

Promo code confirmation message displayed
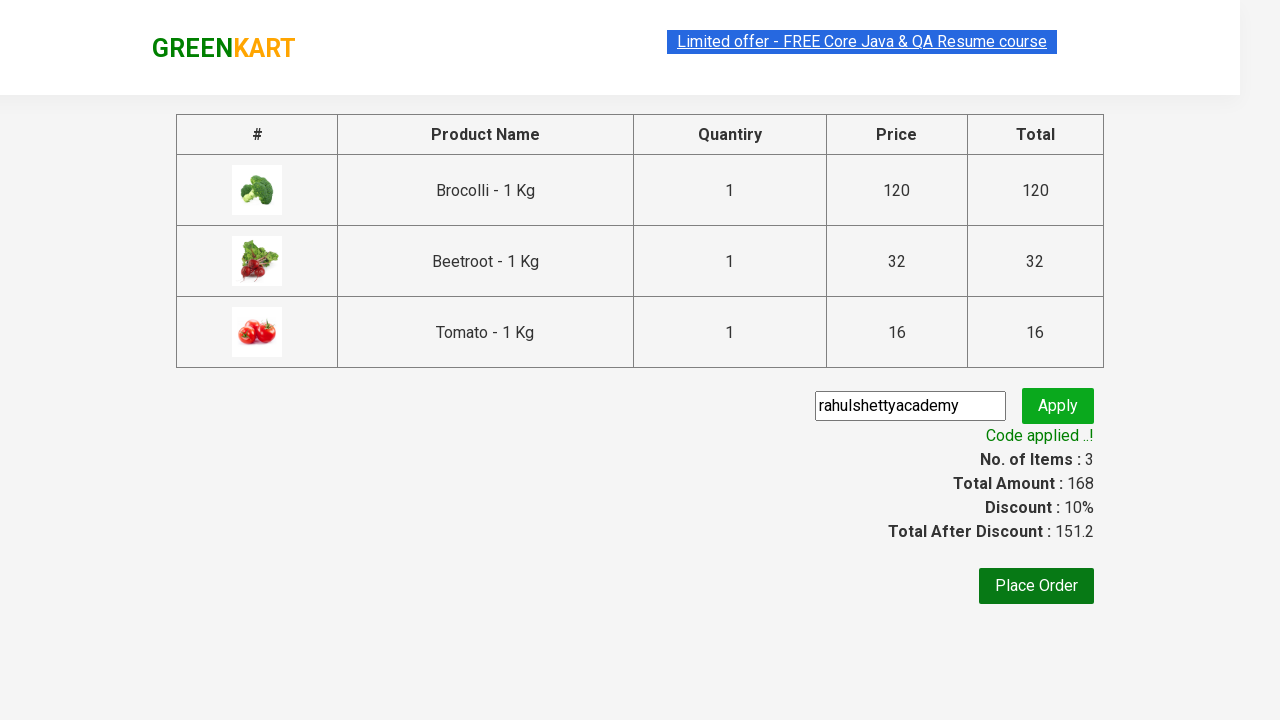

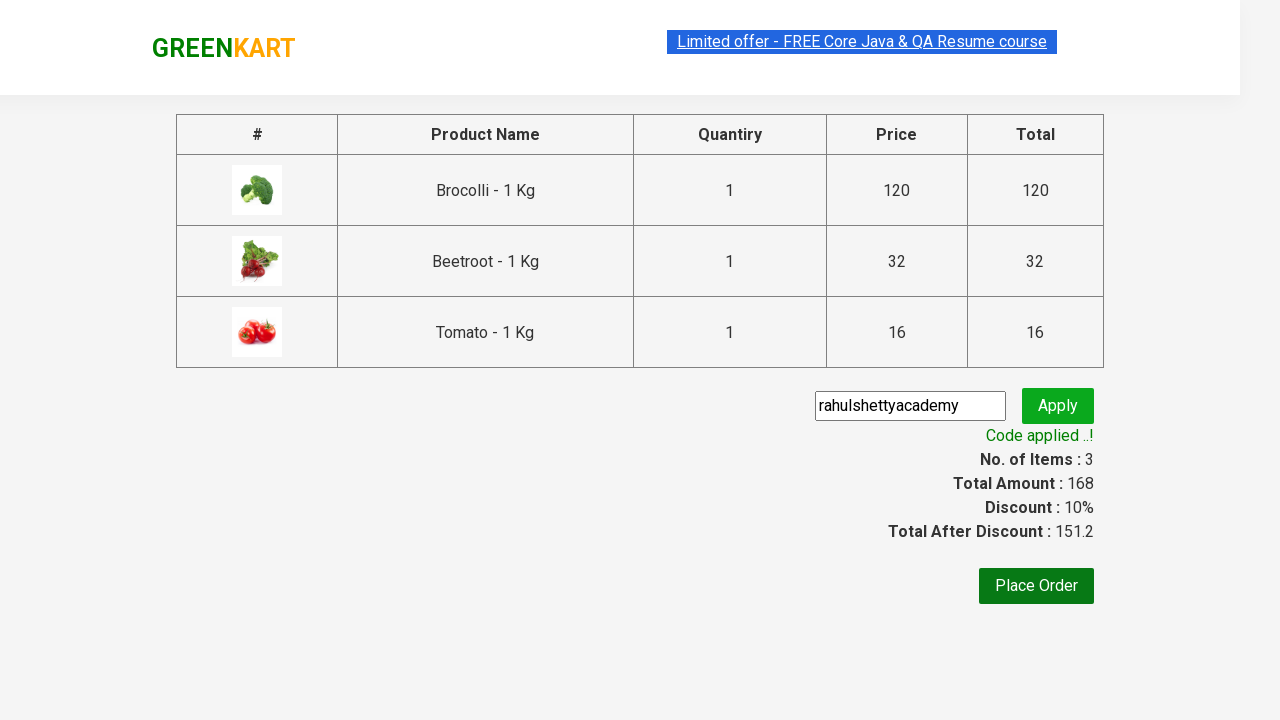